Navigates to a login page and verifies that links are present on the page by waiting for anchor elements to be visible.

Starting URL: https://opensource-demo.orangehrmlive.com/web/index.php/auth/login

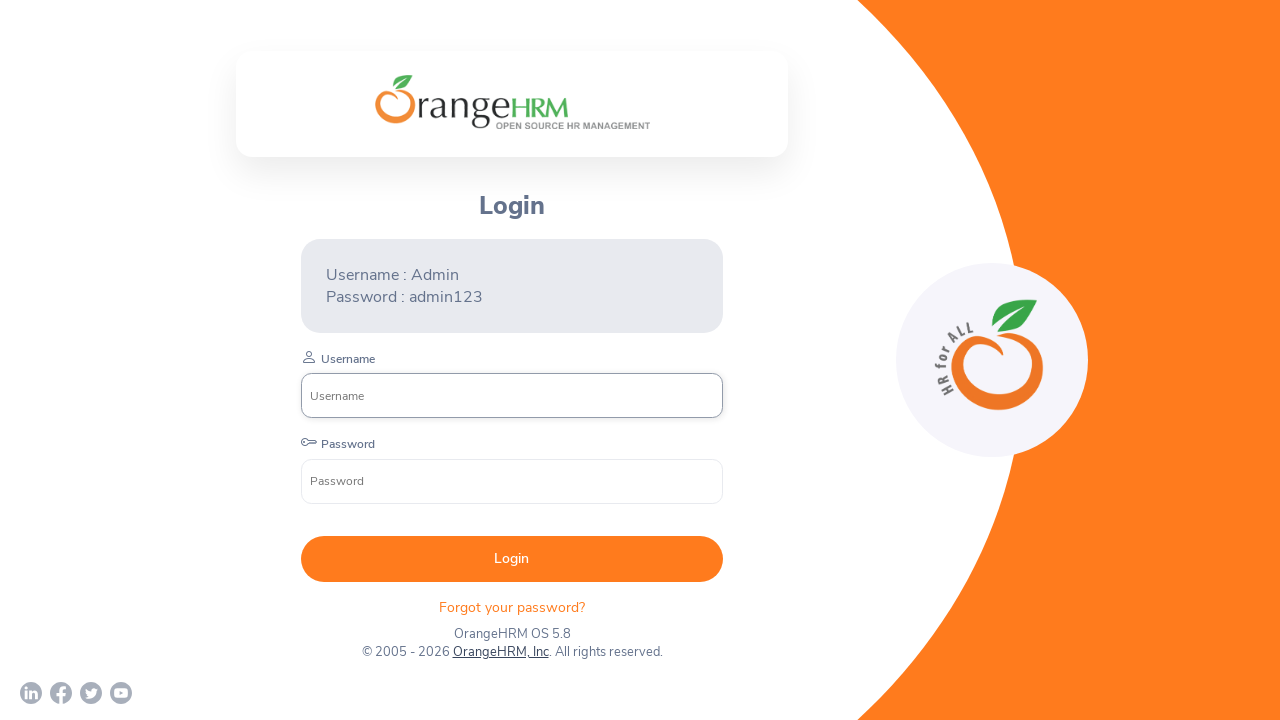

Page loaded with networkidle state
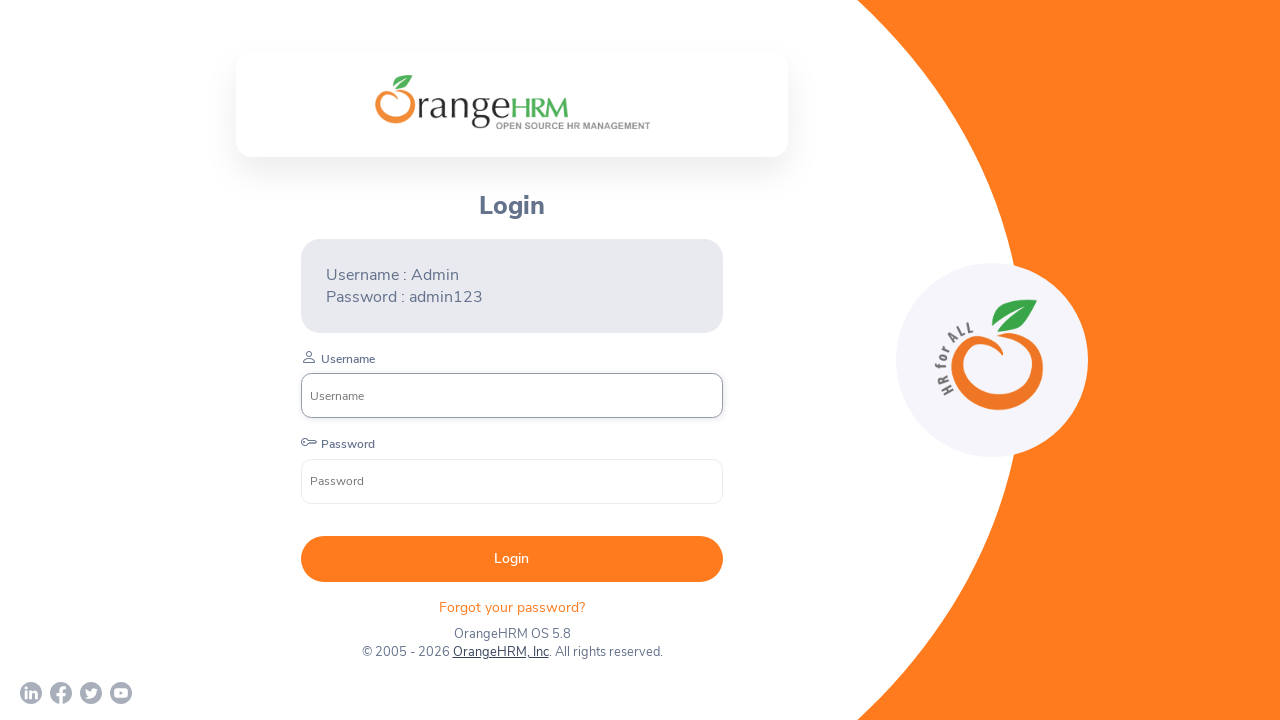

Anchor elements are attached to the page
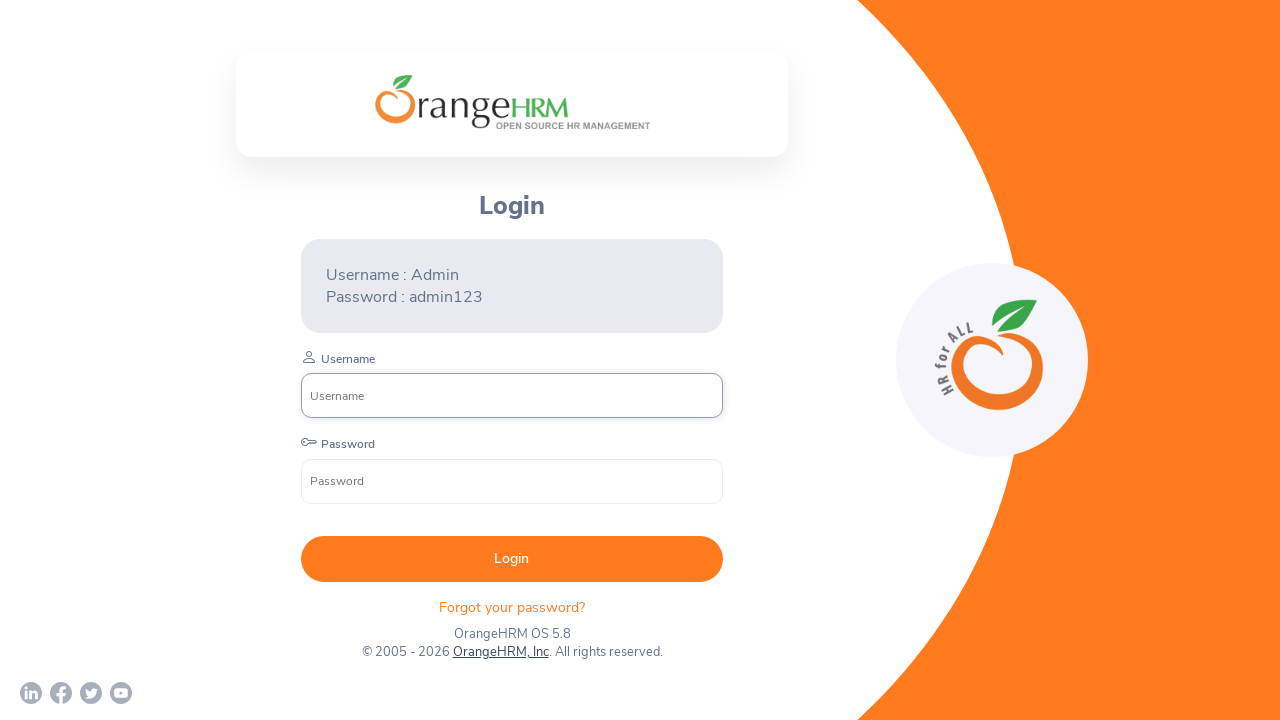

Retrieved all anchor elements from the page
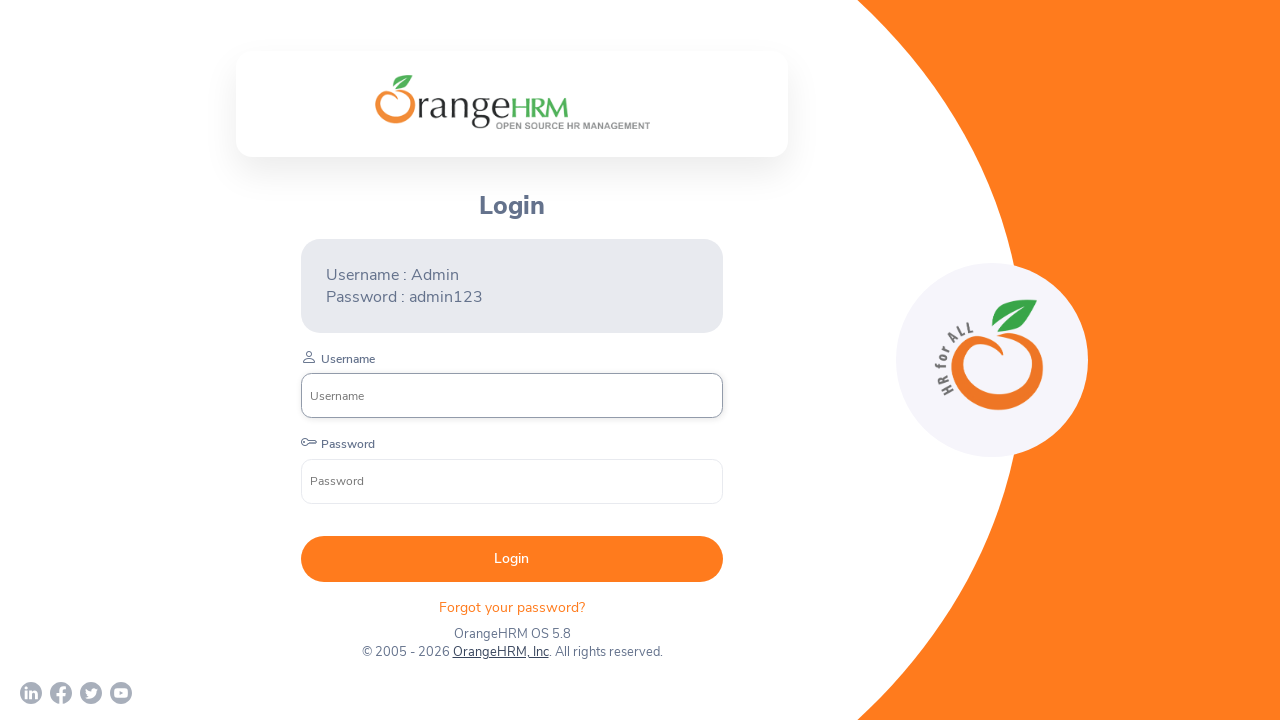

Verified that 5 links are present on the page
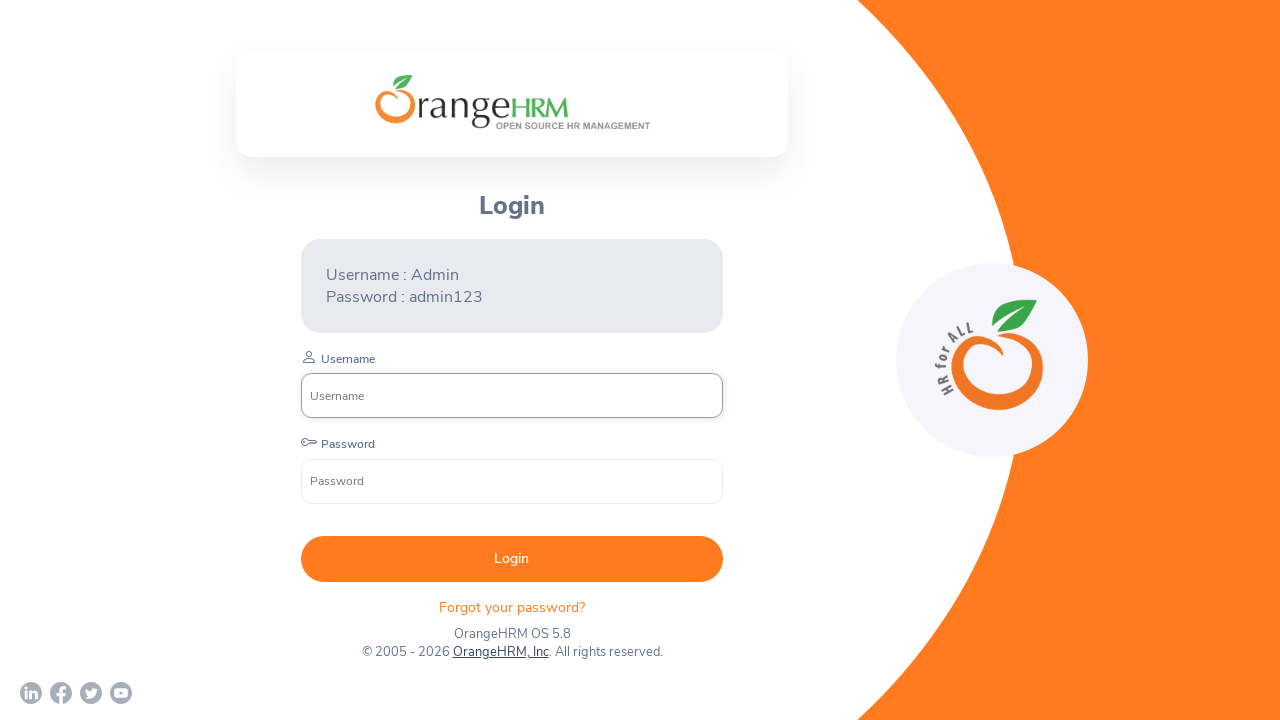

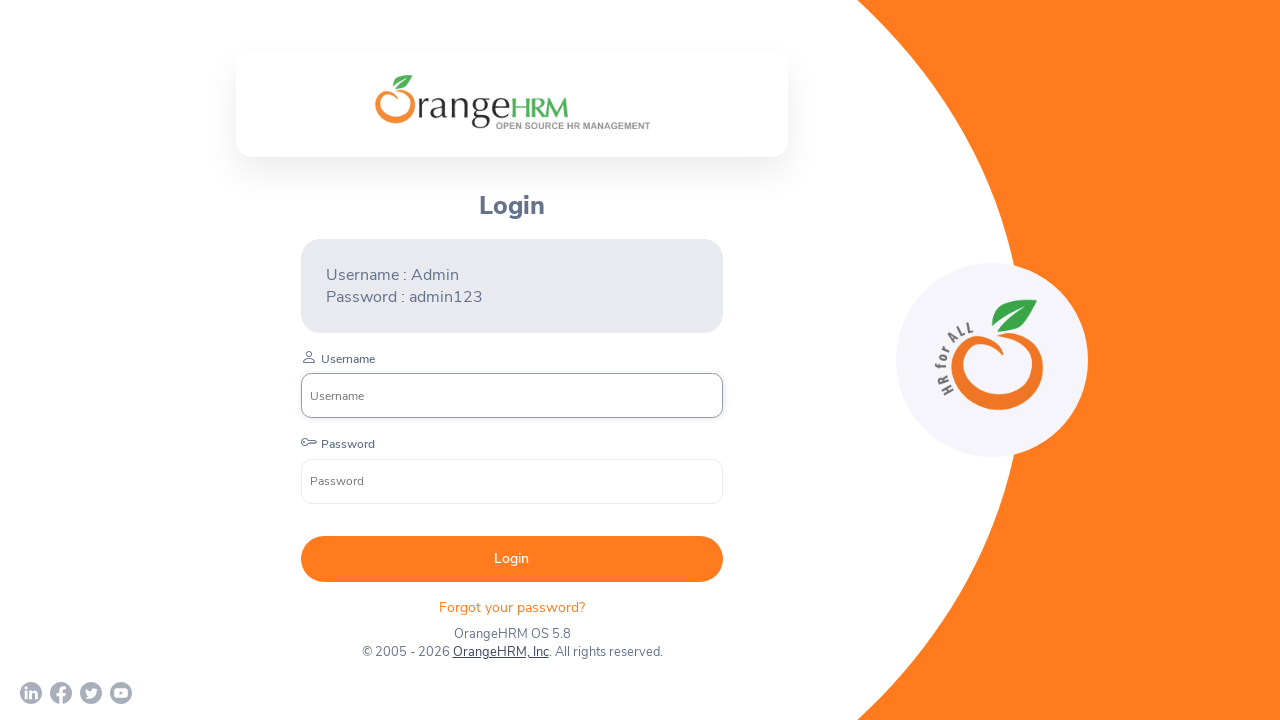